Tests un-marking items as complete by unchecking their toggle boxes

Starting URL: https://demo.playwright.dev/todomvc

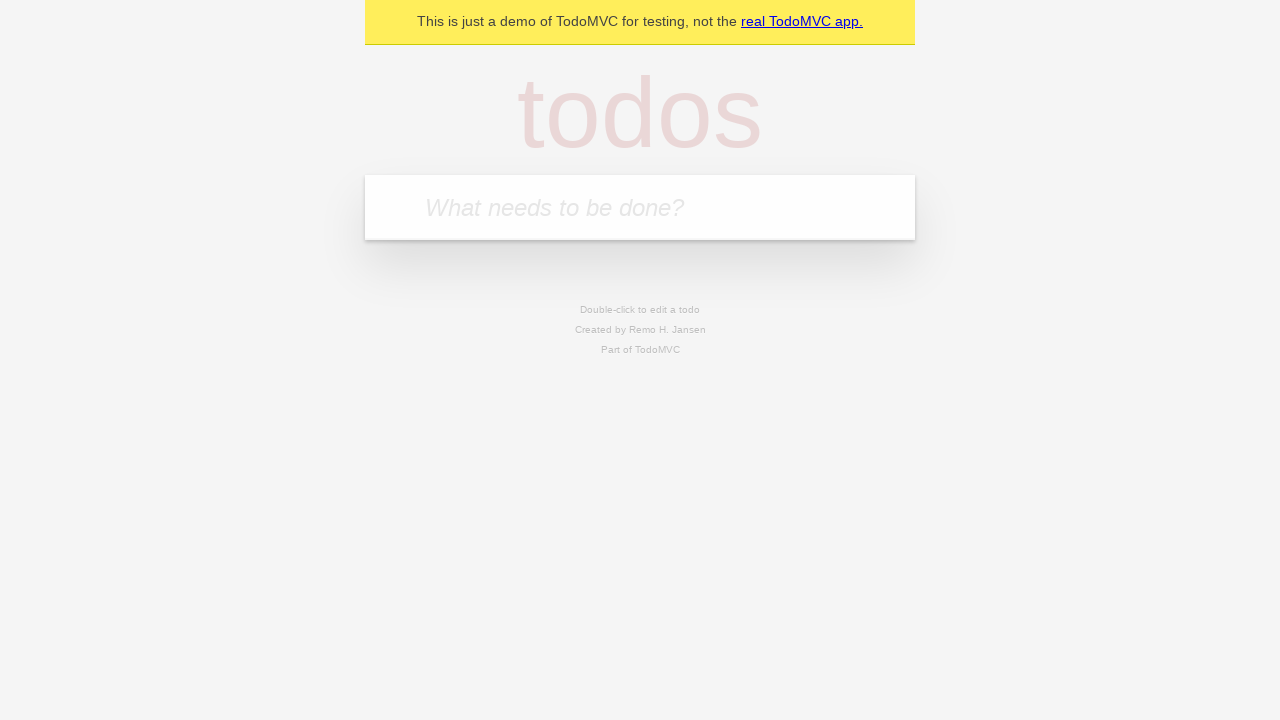

Navigated to TodoMVC demo application
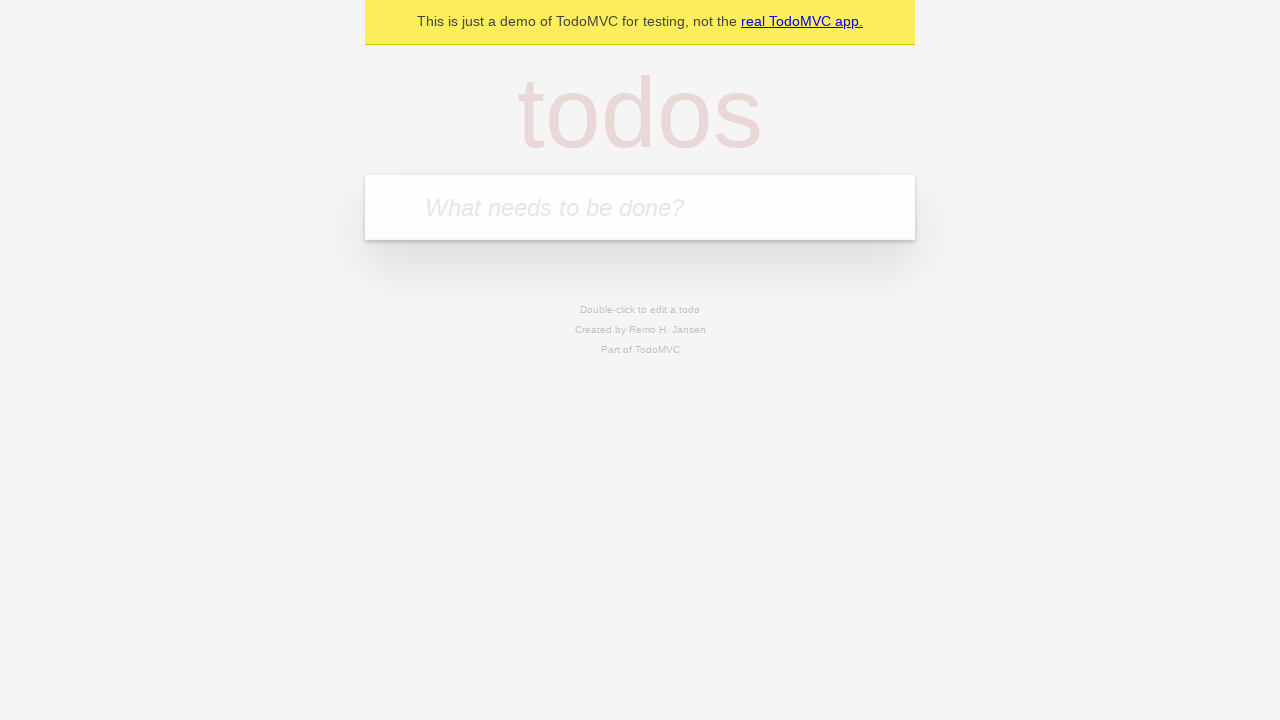

Filled new todo input with 'buy some cheese' on .new-todo
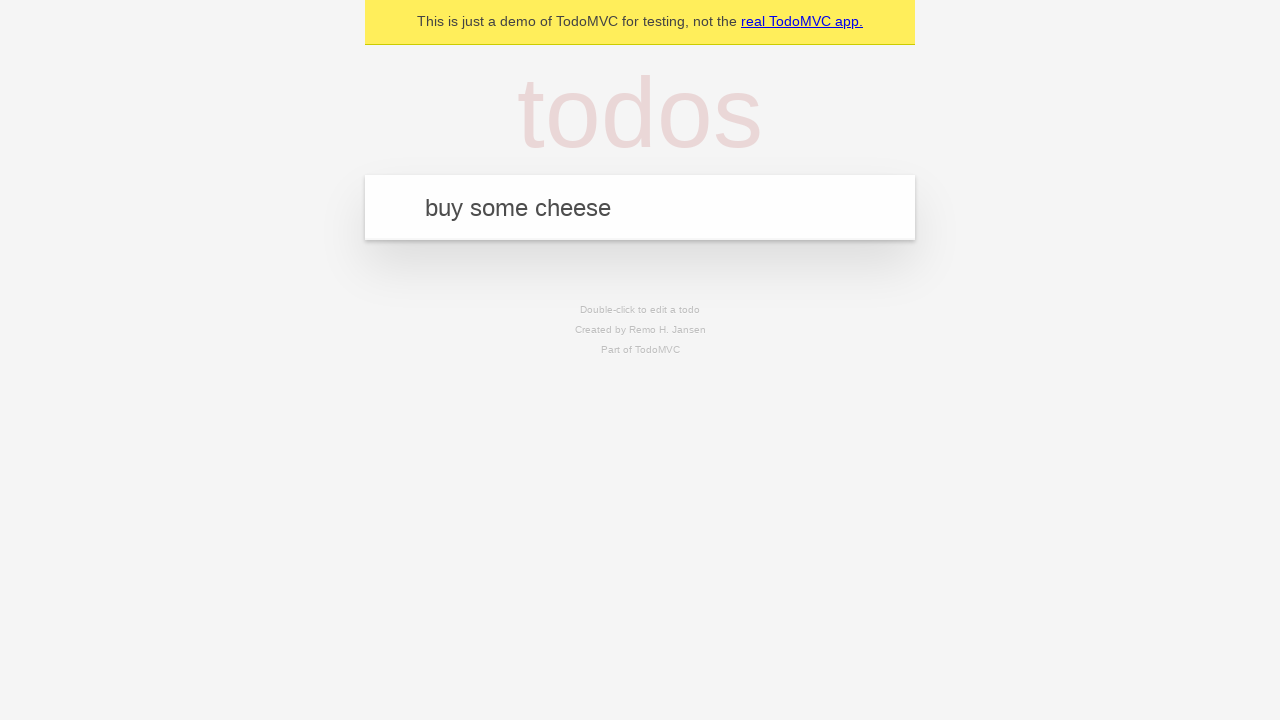

Pressed Enter to create first todo item on .new-todo
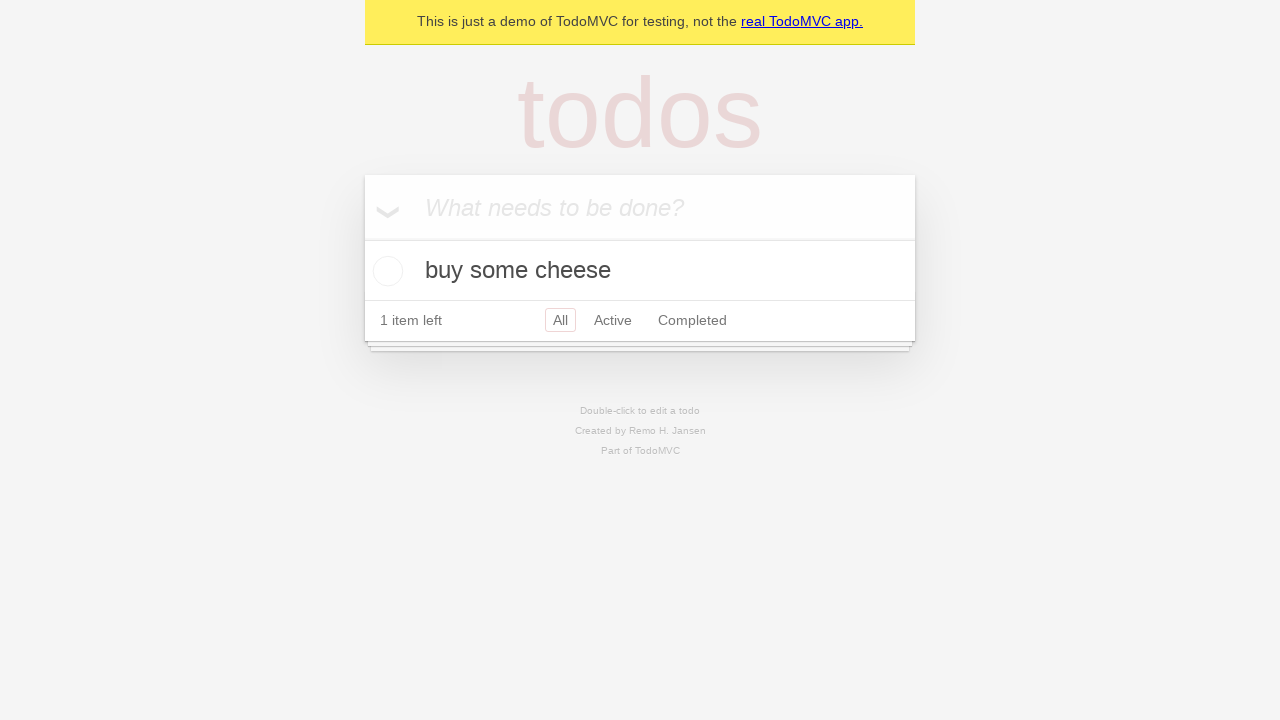

Filled new todo input with 'feed the cat' on .new-todo
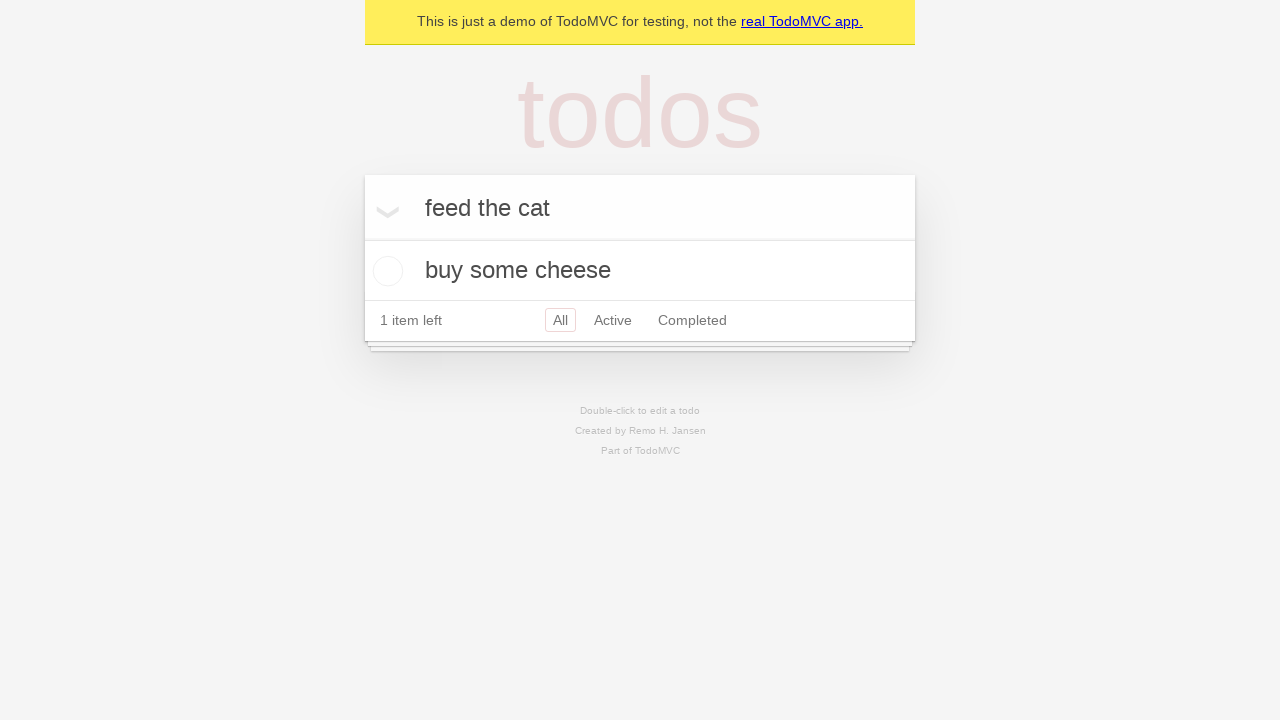

Pressed Enter to create second todo item on .new-todo
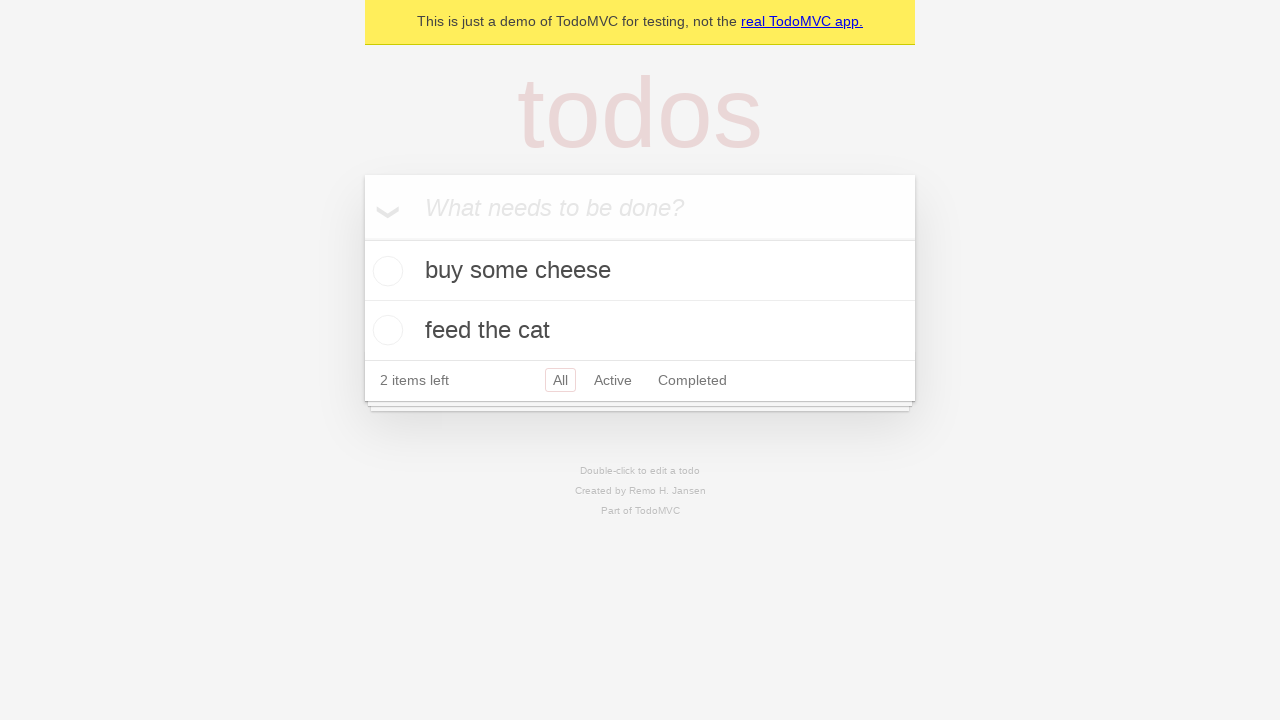

Checked toggle box to mark first item as complete at (385, 271) on .todo-list li >> nth=0 >> .toggle
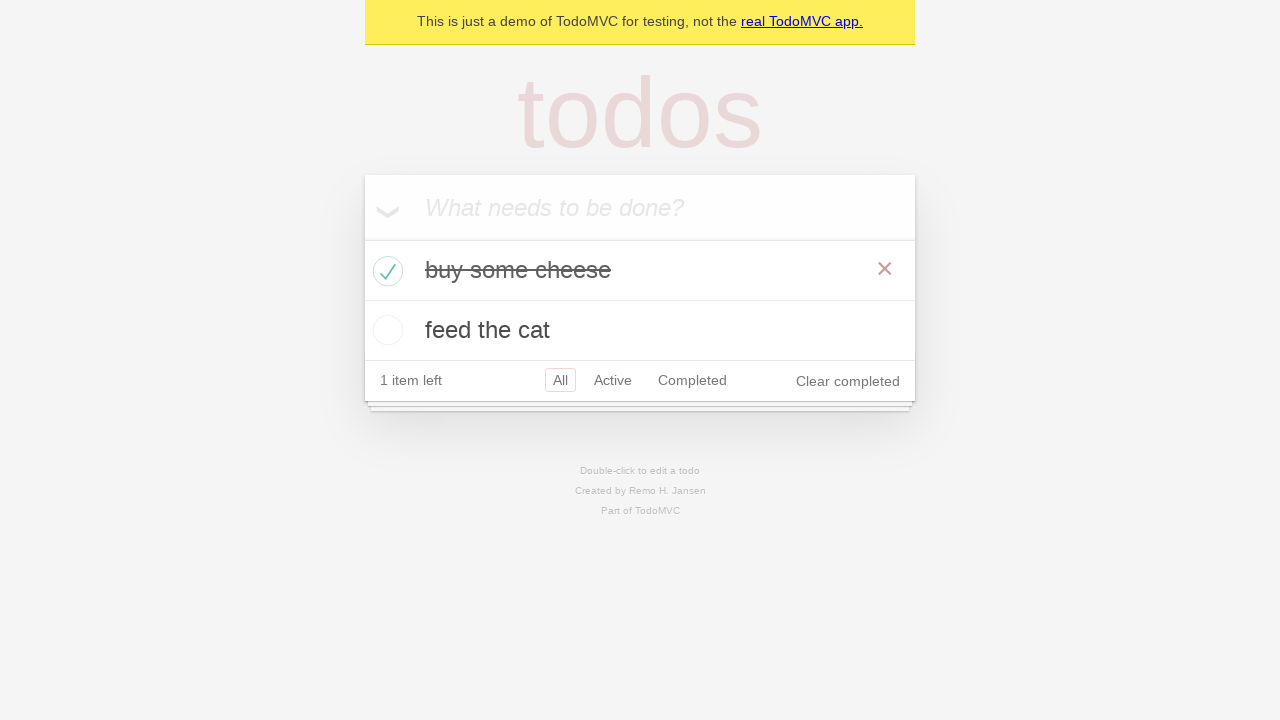

Unchecked toggle box to un-mark first item as complete at (385, 271) on .todo-list li >> nth=0 >> .toggle
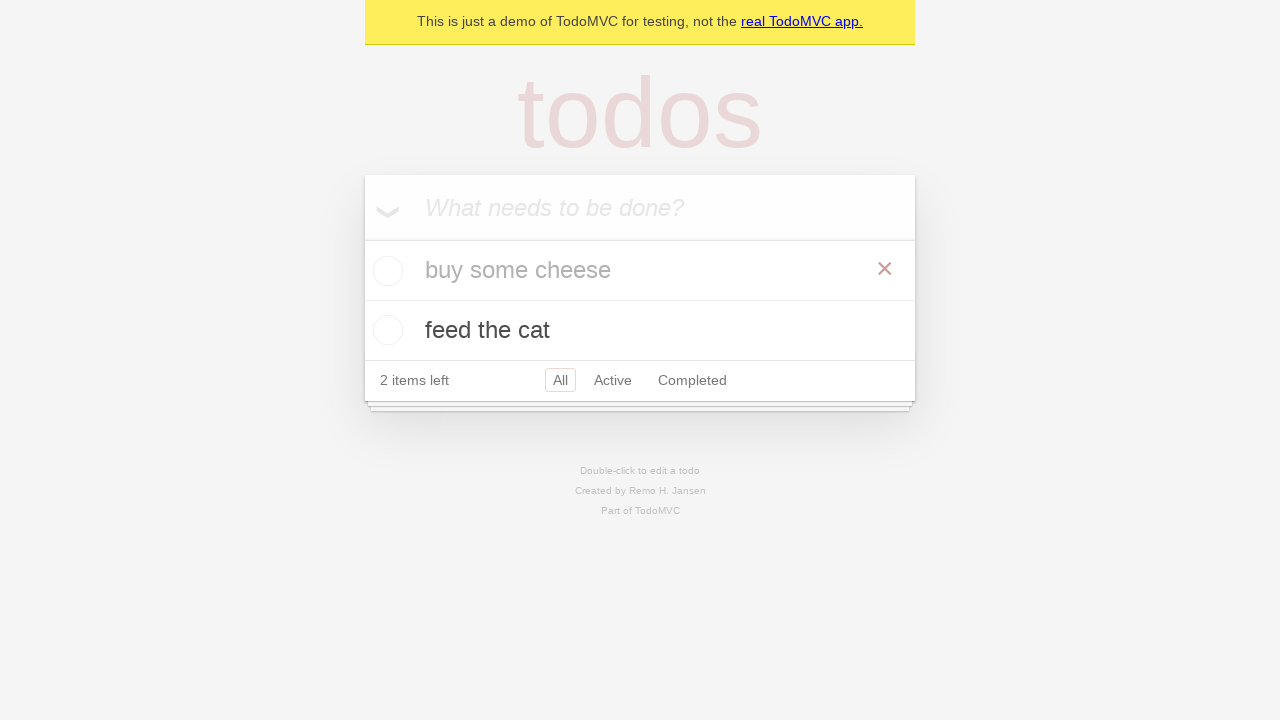

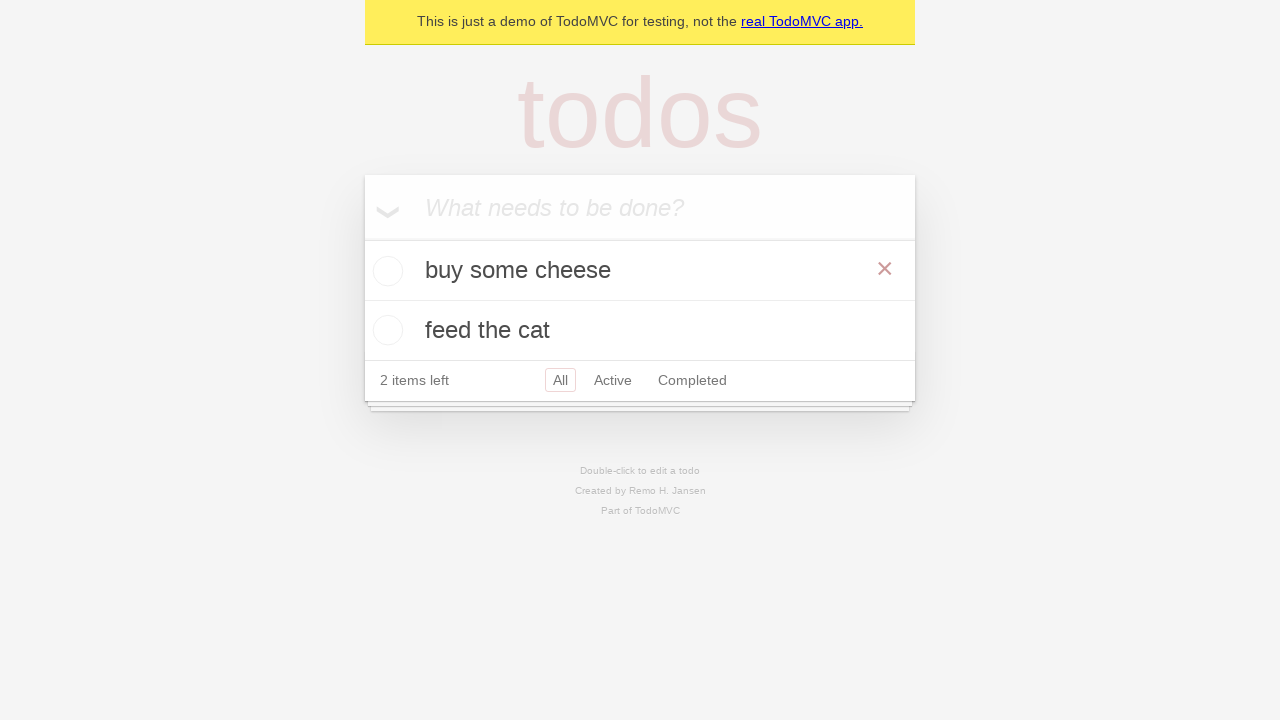